Tests window handling by clicking a button that opens new tabs

Starting URL: https://www.hyrtutorials.com/p/window-handles-practice.html

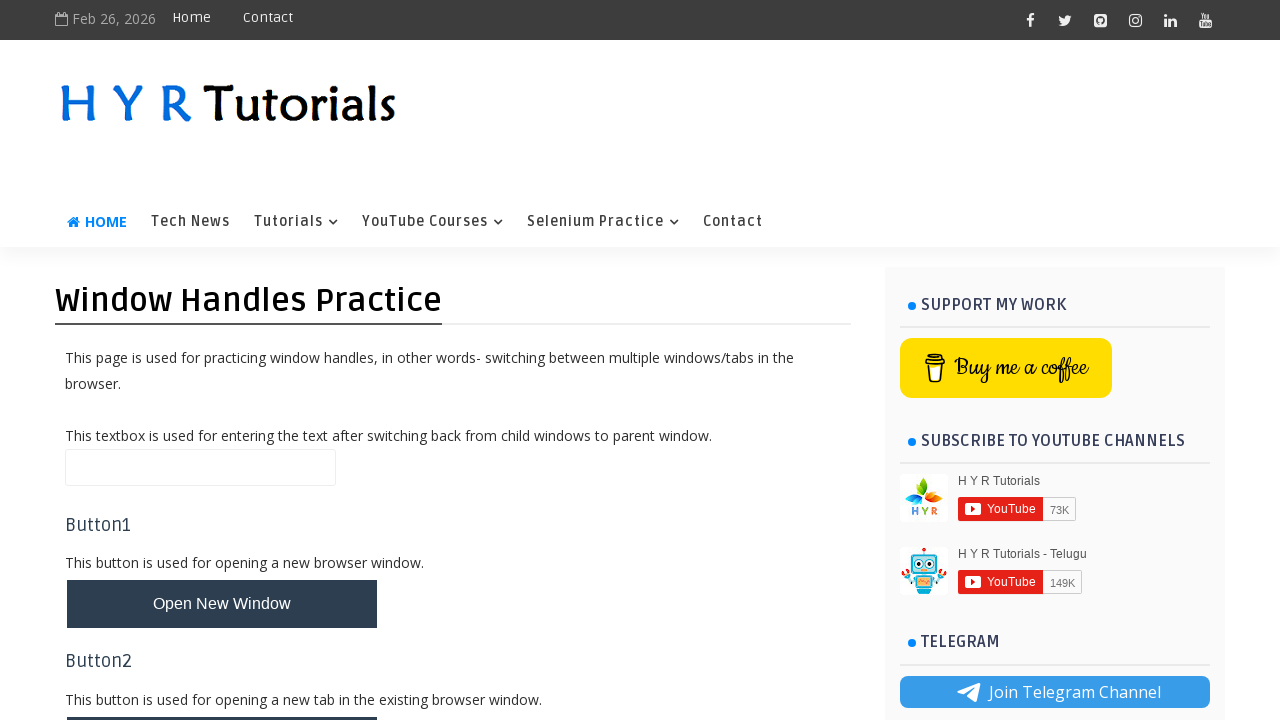

Clicked button to open new tabs at (222, 499) on #newTabsBtn
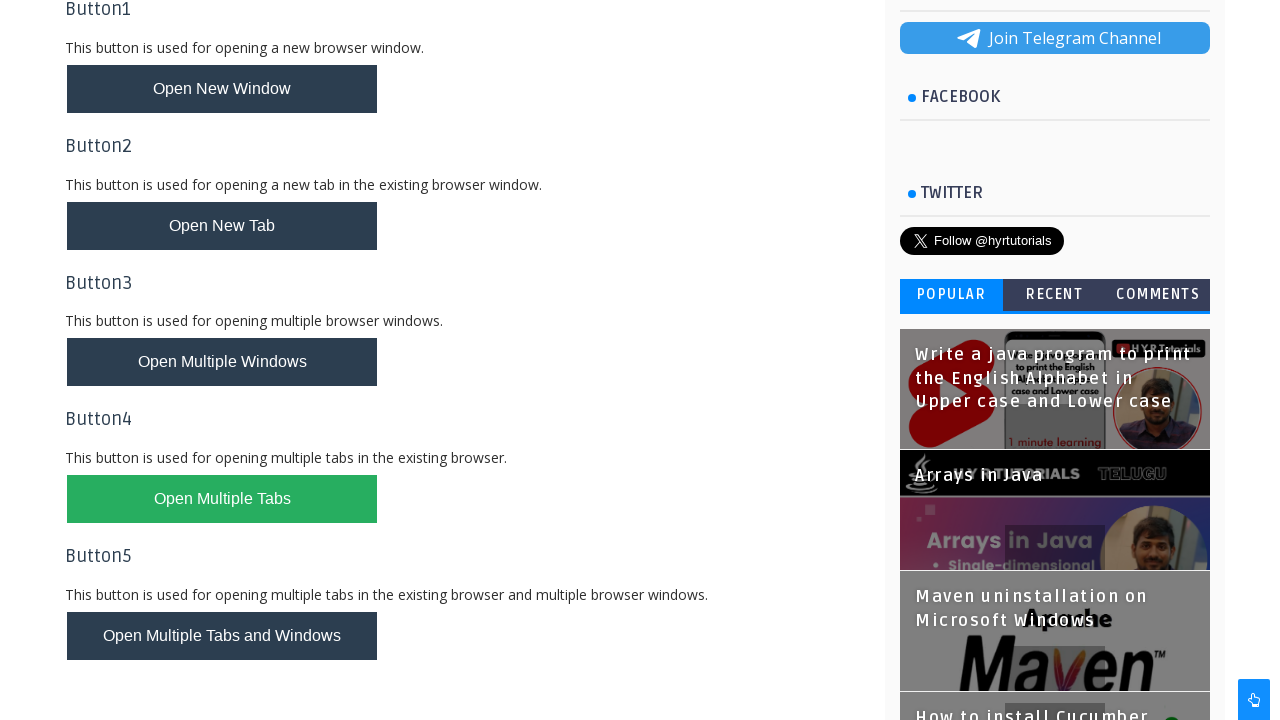

Retrieved all open pages from context - Total windows: 3
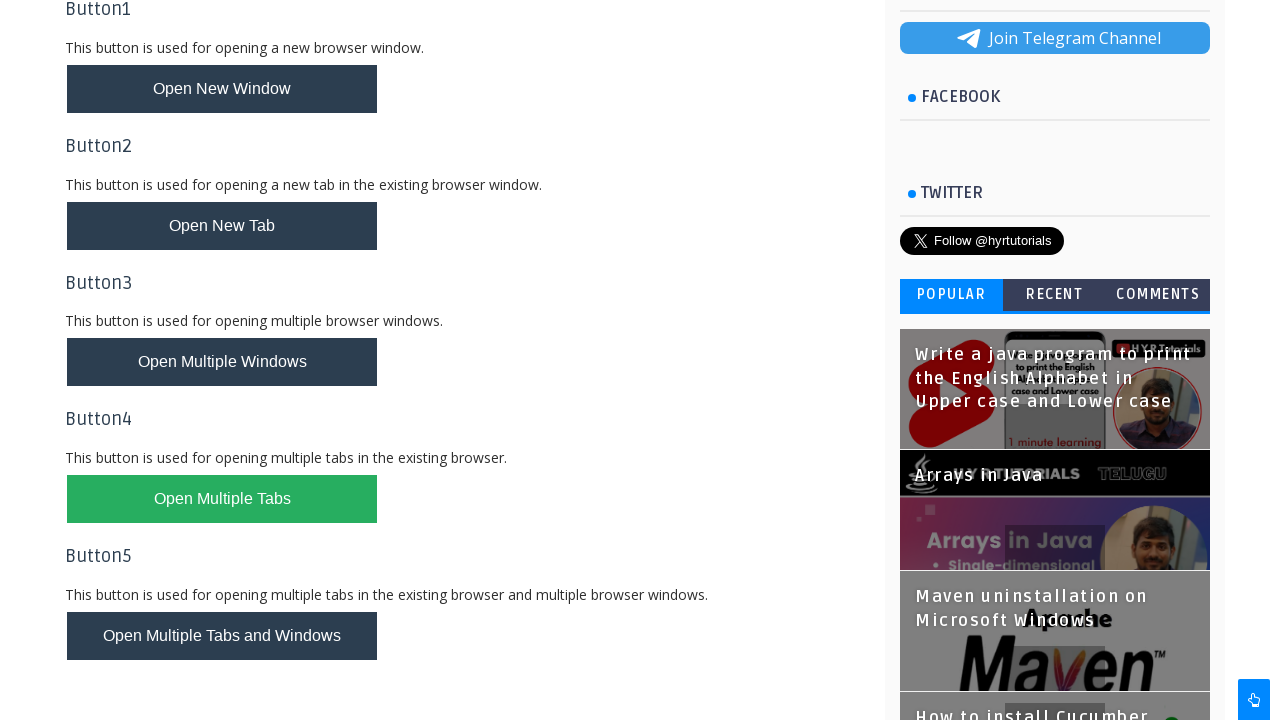

Logged window URL: https://www.hyrtutorials.com/p/window-handles-practice.html
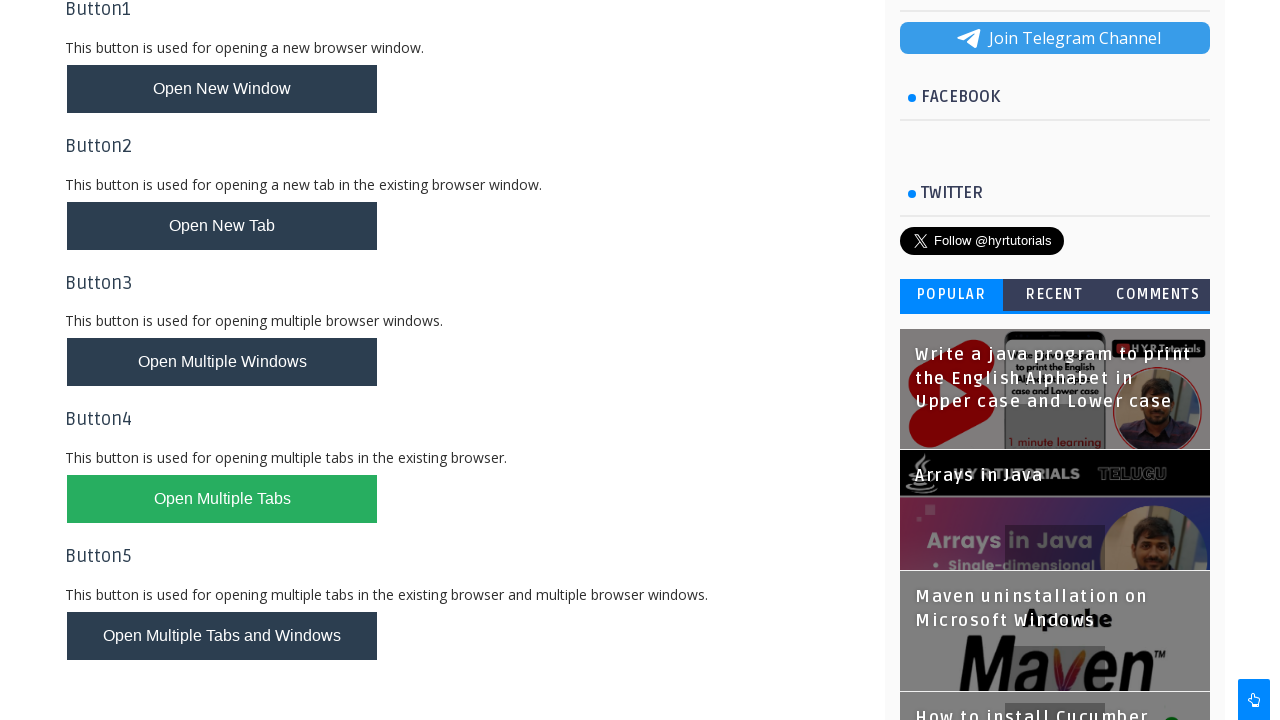

Logged window URL: https://www.hyrtutorials.com/p/basic-controls.html
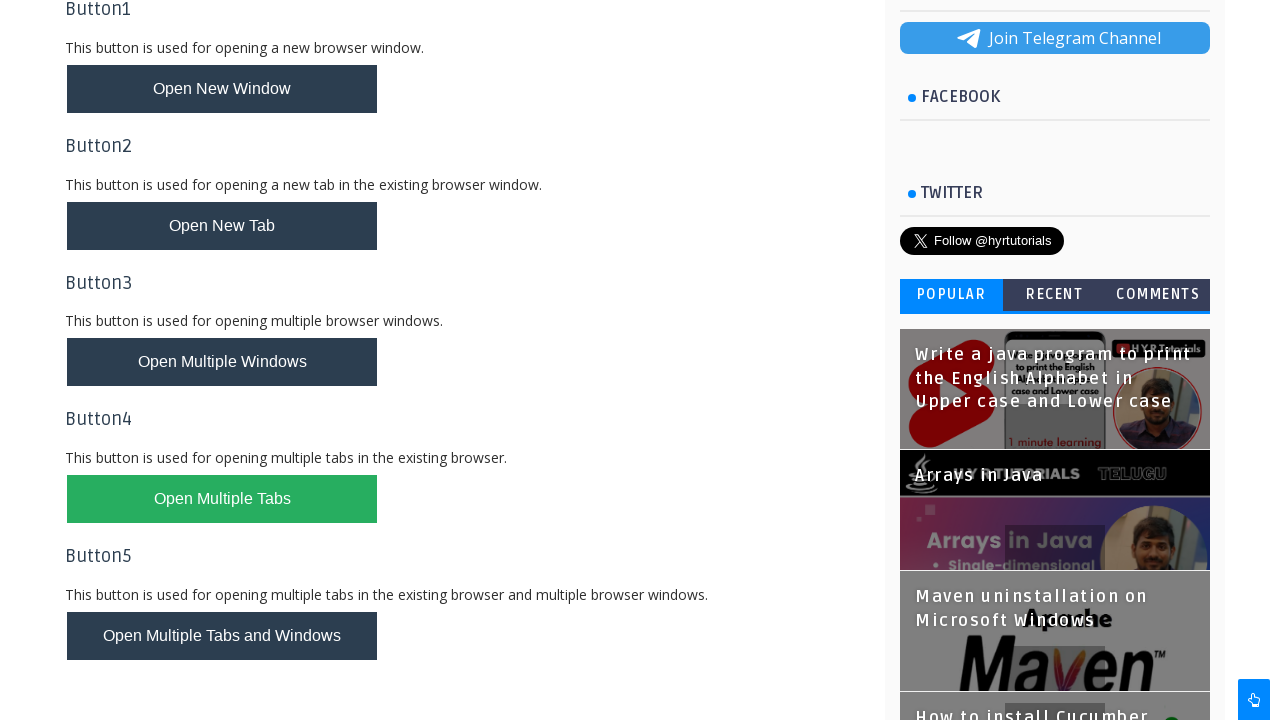

Logged window URL: https://www.hyrtutorials.com/p/alertsdemo.html
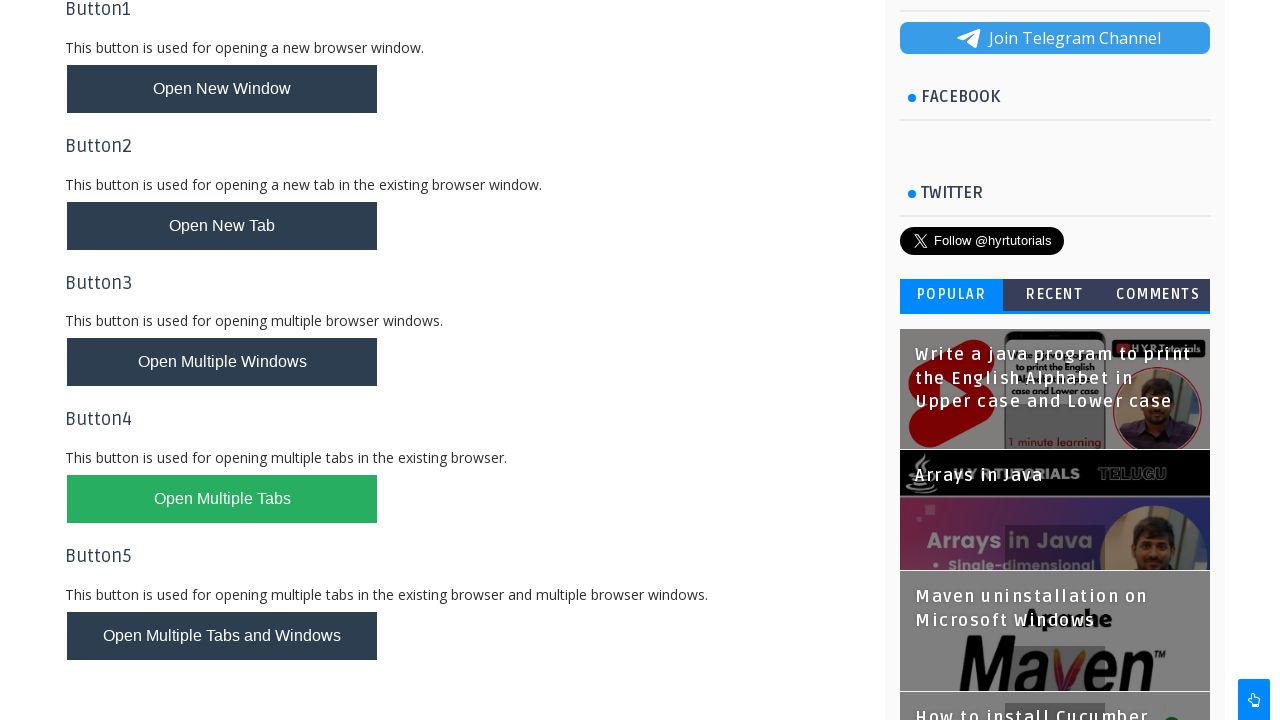

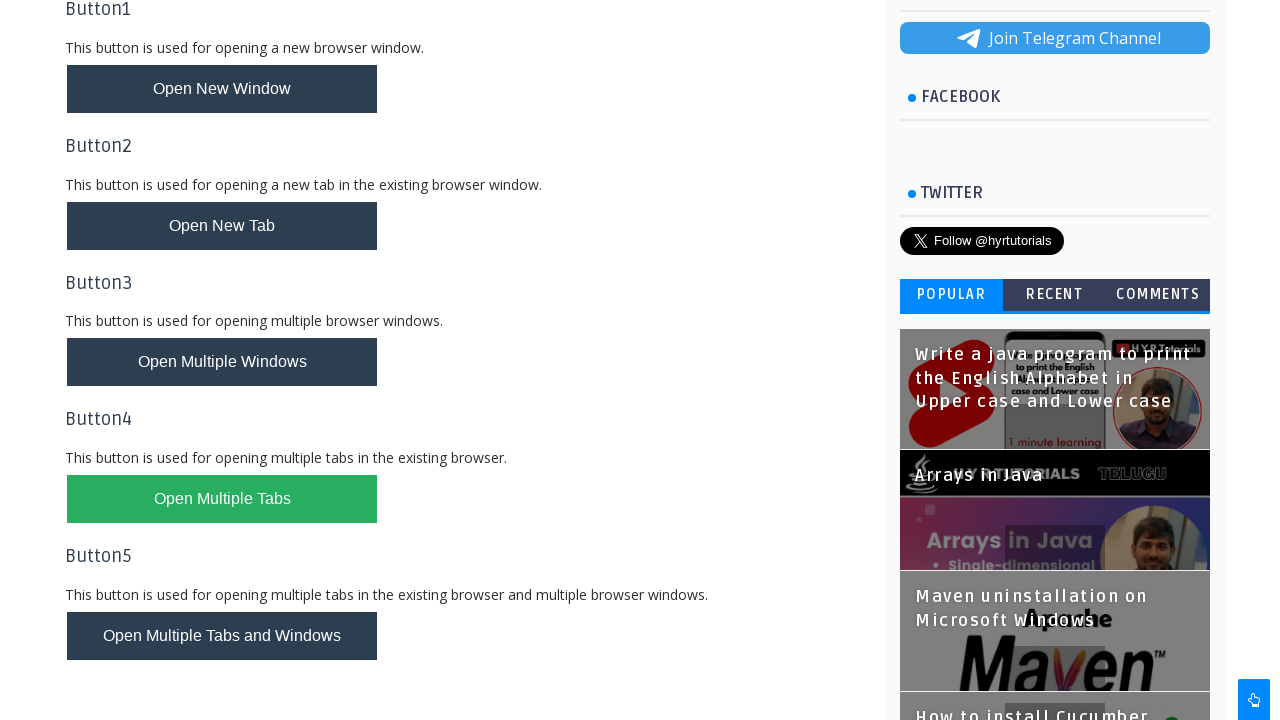